Tests that a button becomes visible after a 5 second delay on the dynamic properties page

Starting URL: https://demoqa.com/dynamic-properties

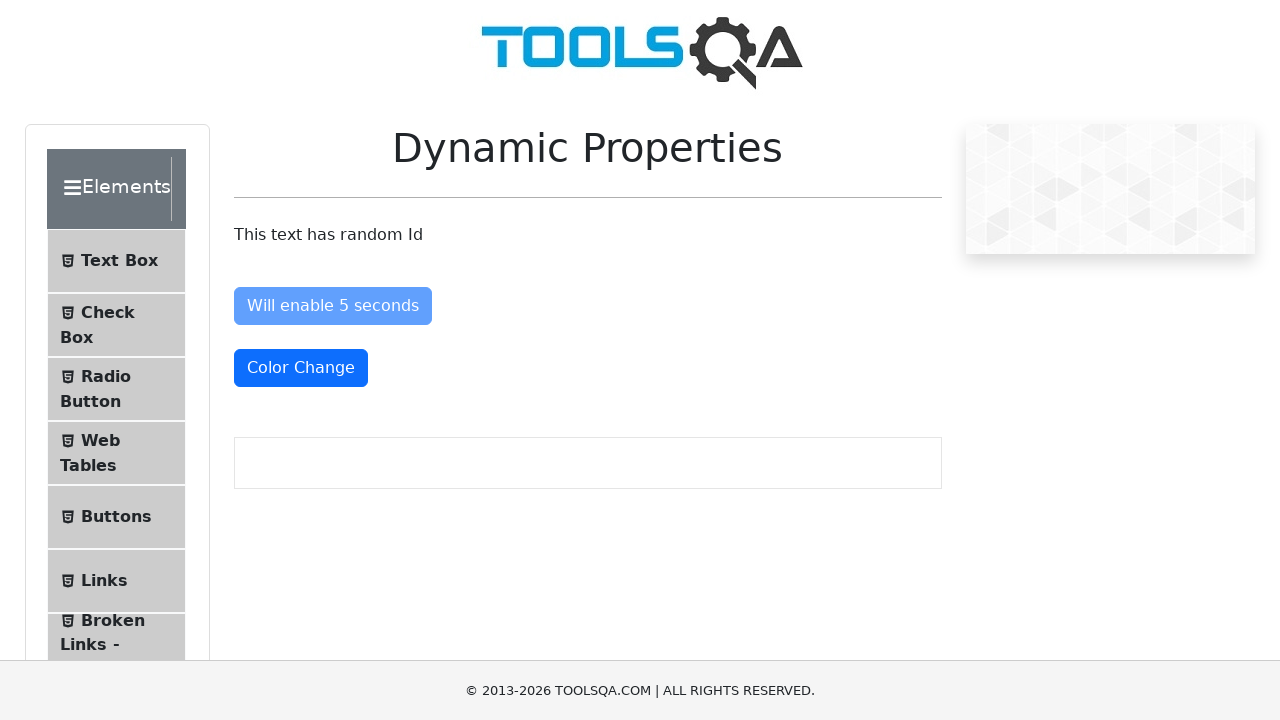

Navigated to dynamic properties page
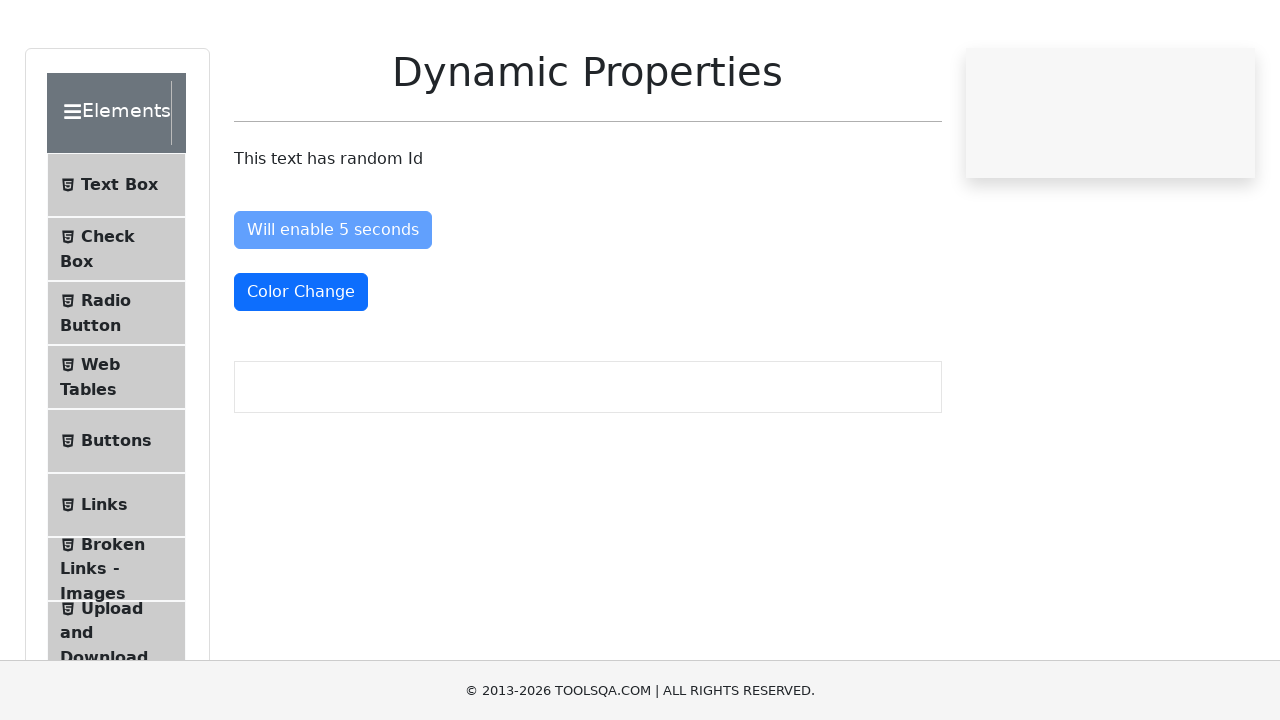

Located the 'Visible After 5 Seconds' button element
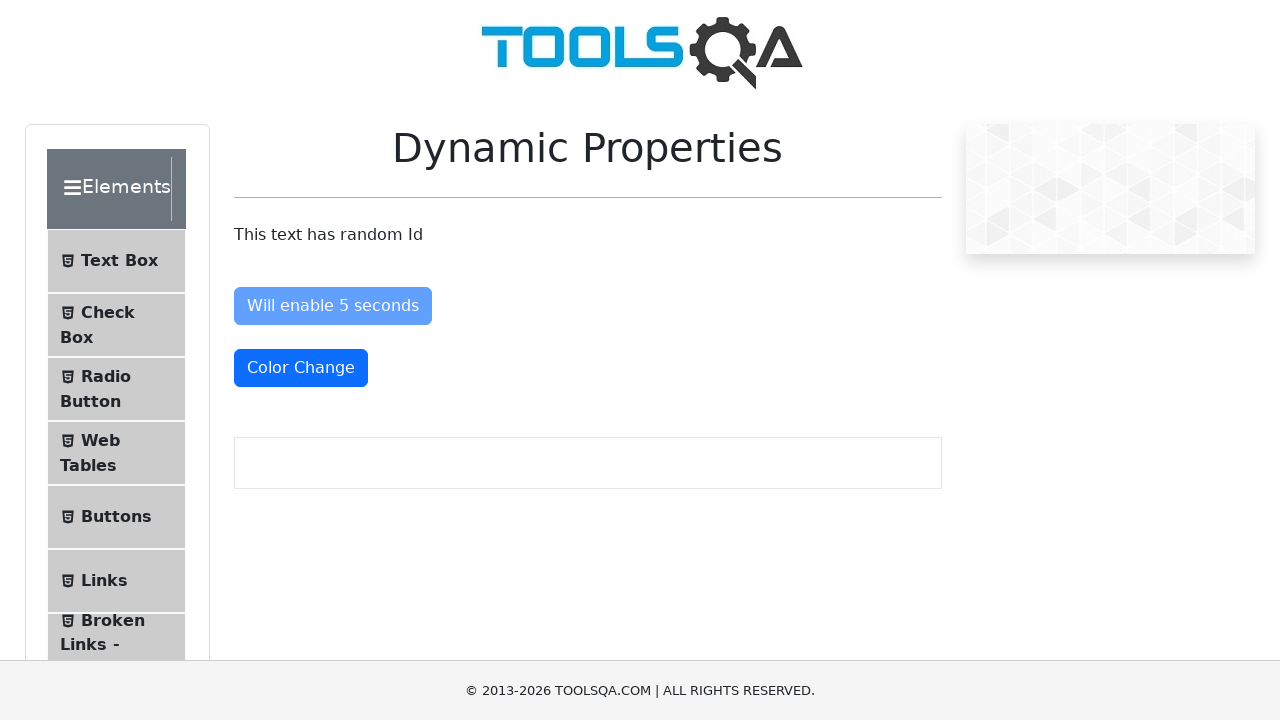

Button became visible after 5 second delay
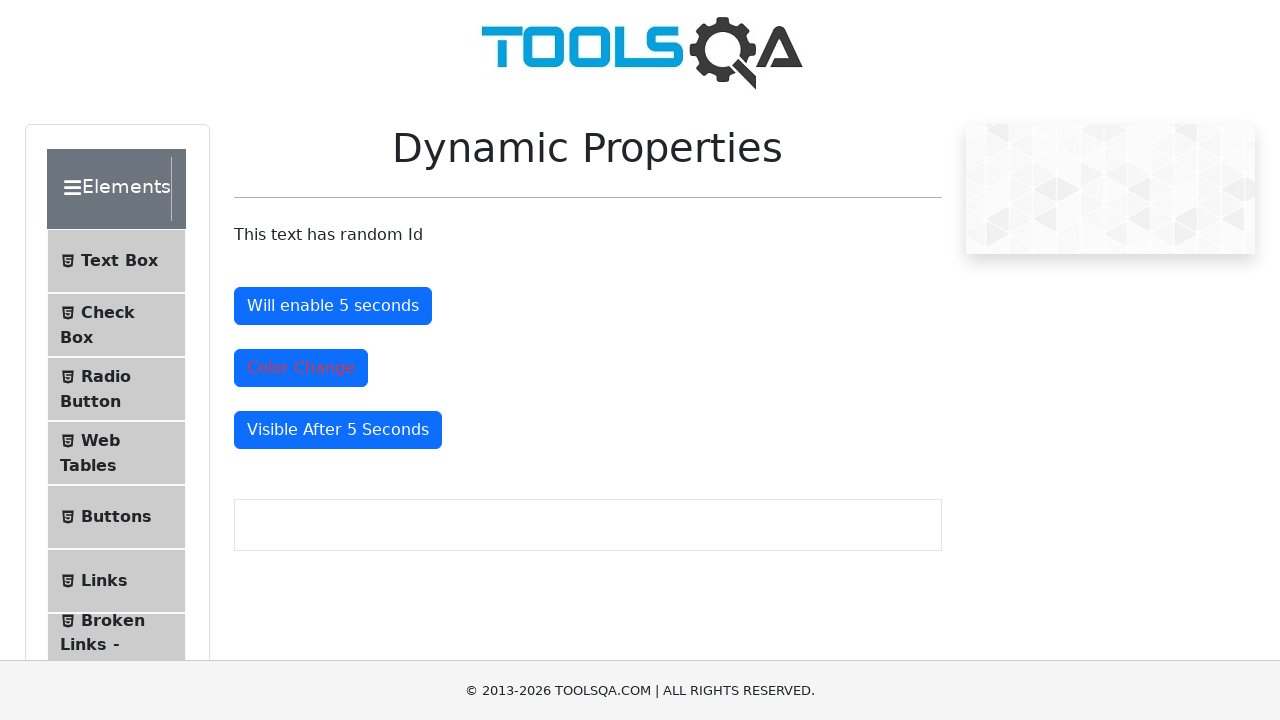

Retrieved button text content
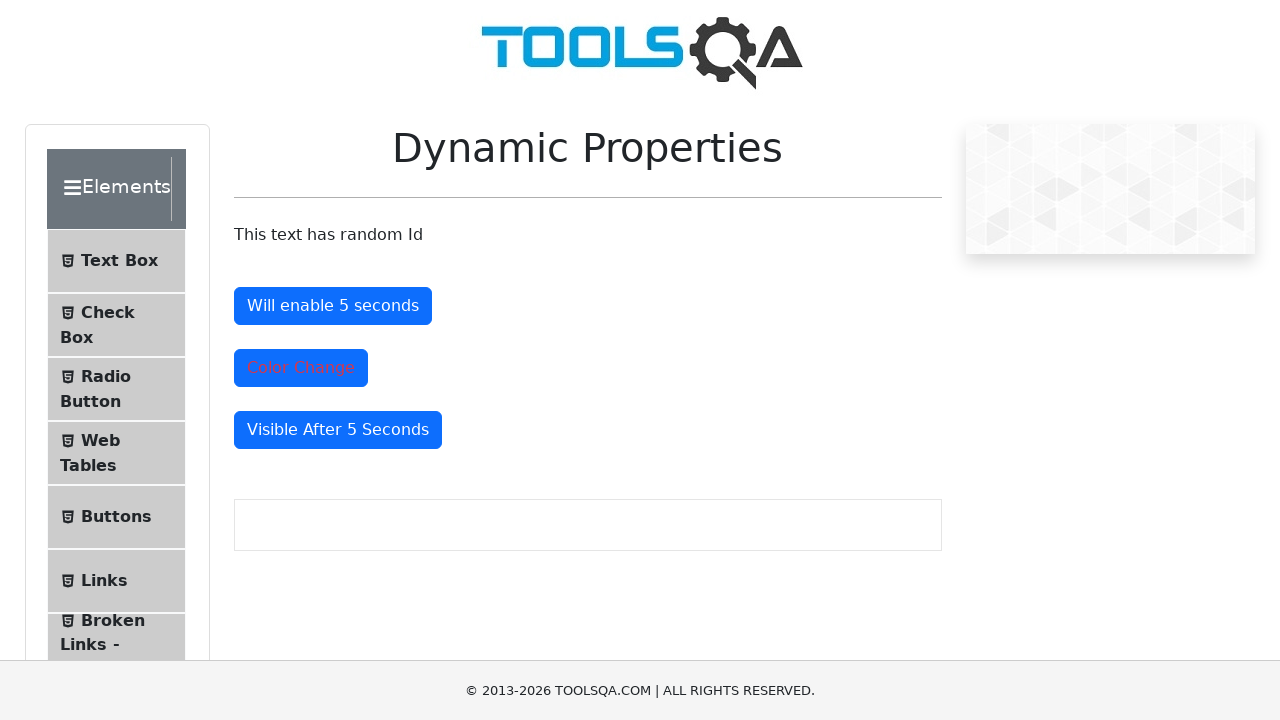

Asserted button text matches 'Visible After 5 Seconds'
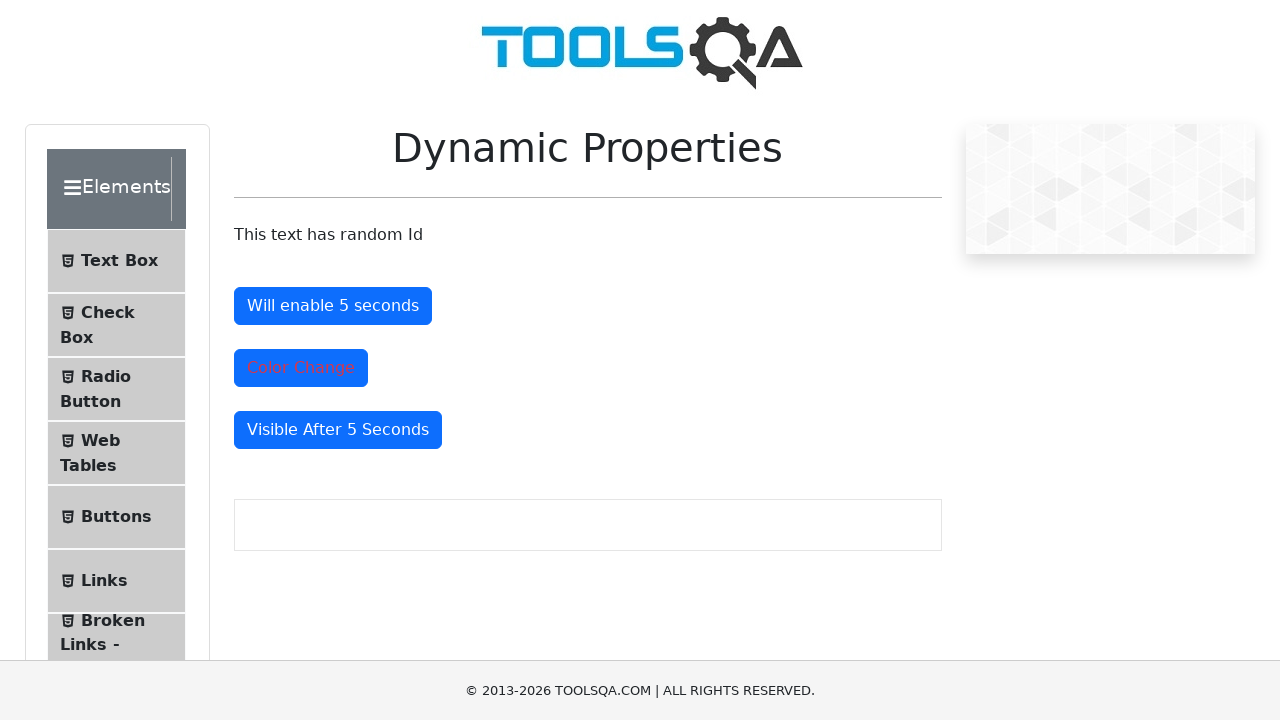

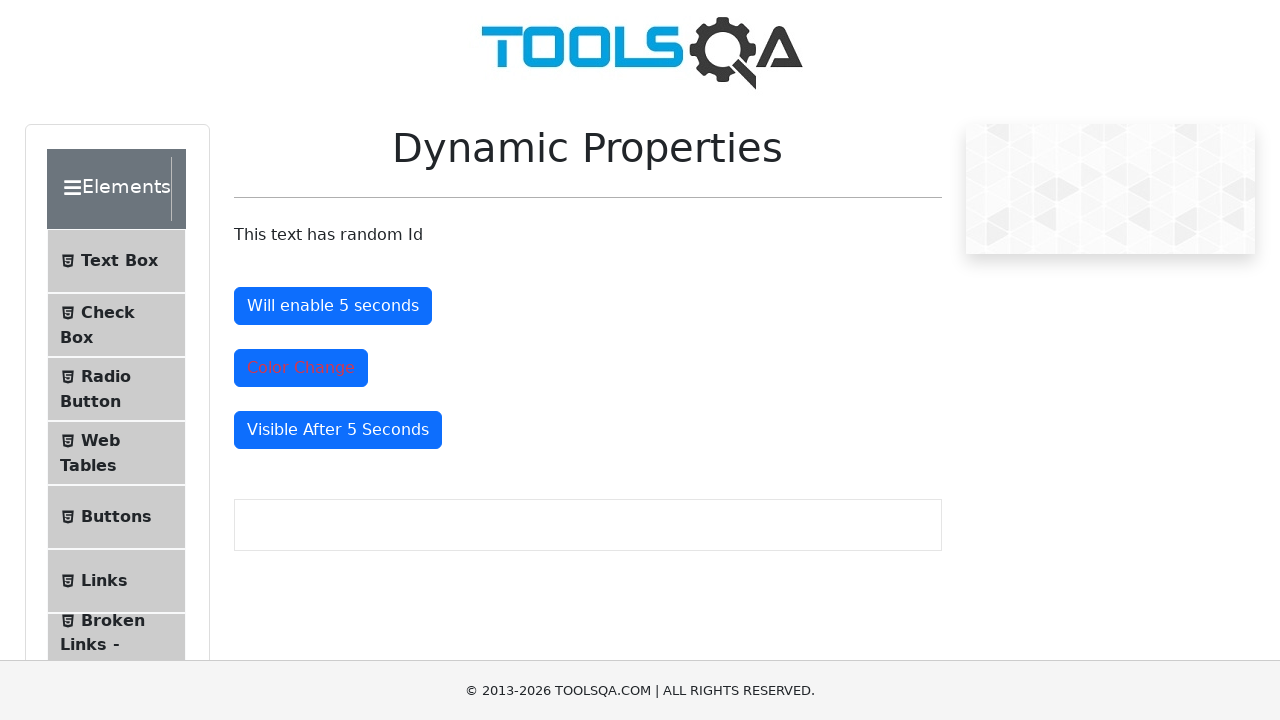